Tests dynamic loading functionality by clicking a start button and waiting for hidden content to become visible

Starting URL: https://the-internet.herokuapp.com/dynamic_loading/1

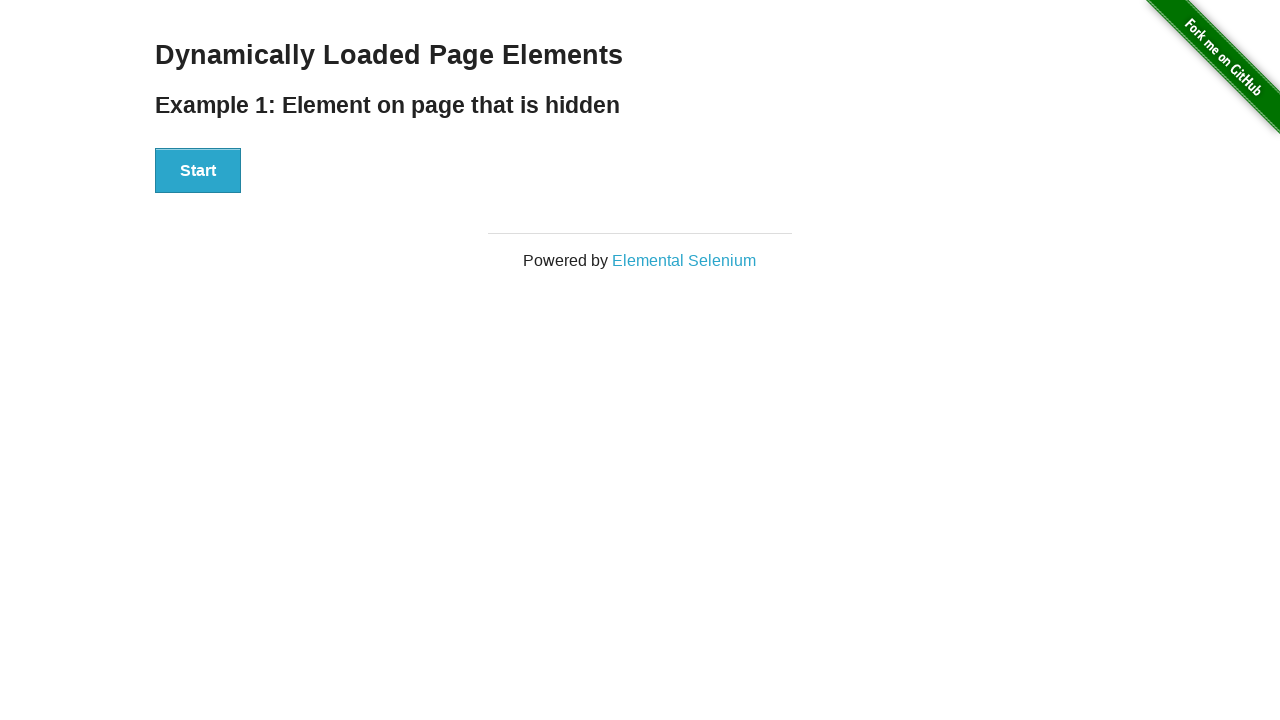

Clicked start button to trigger dynamic loading at (198, 171) on #start button
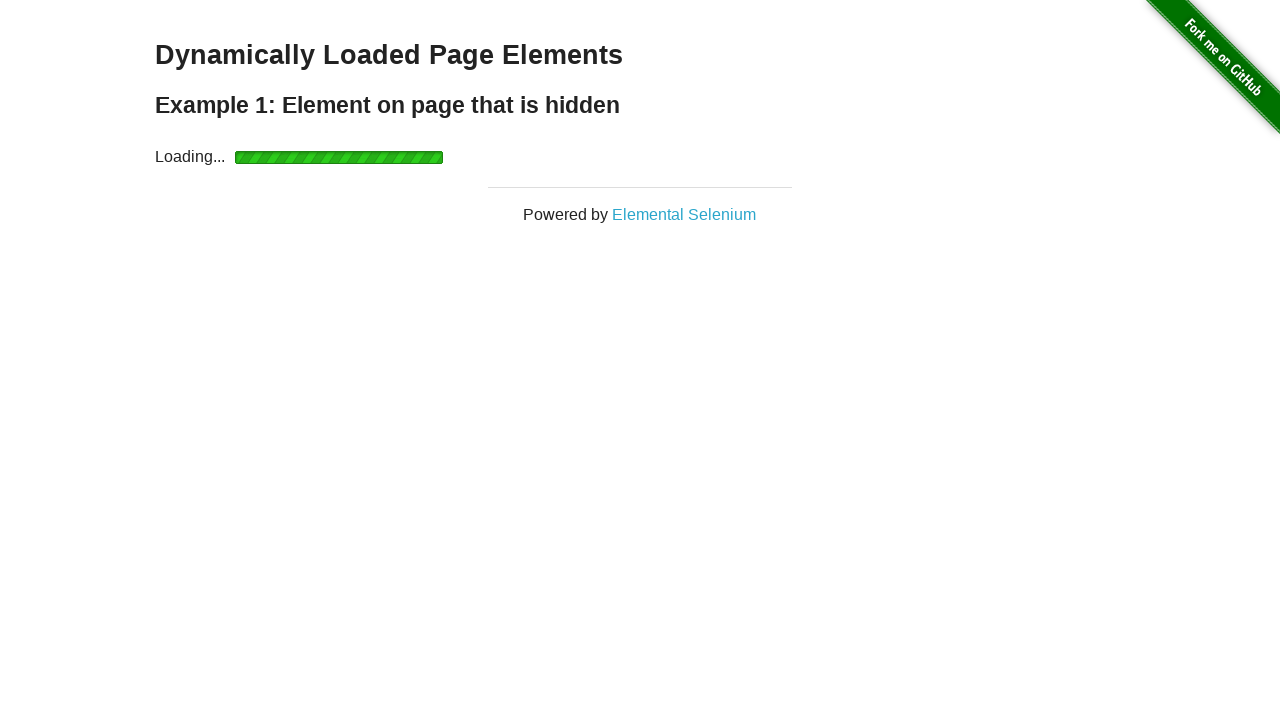

Waited for hidden content to become visible
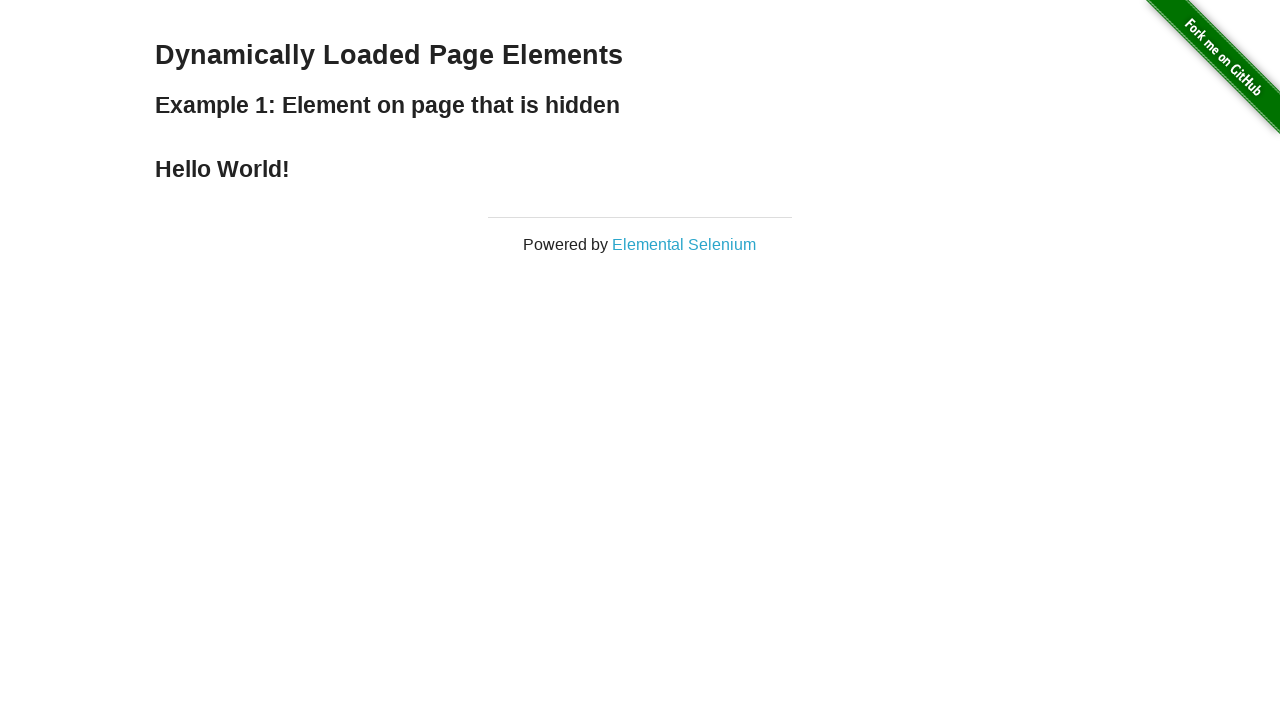

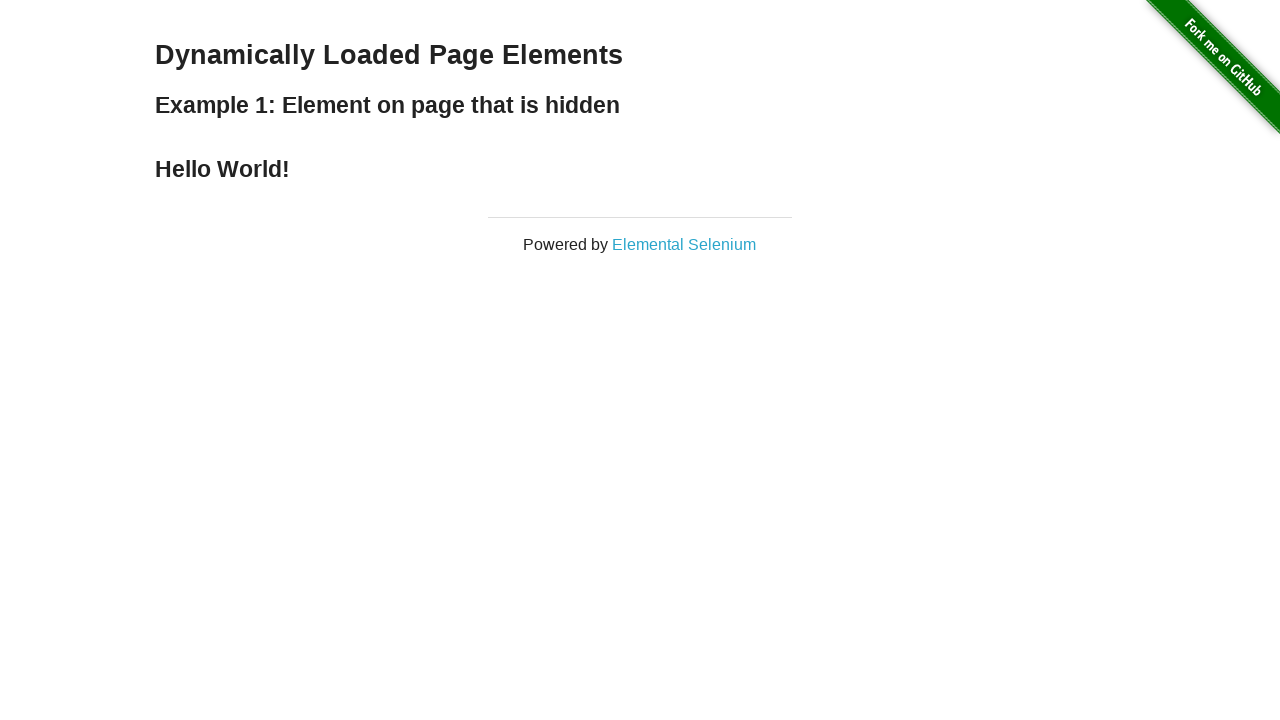